Tests radio button selection by clicking on radio button 3 and verifying it is selected

Starting URL: https://rahulshettyacademy.com/AutomationPractice/

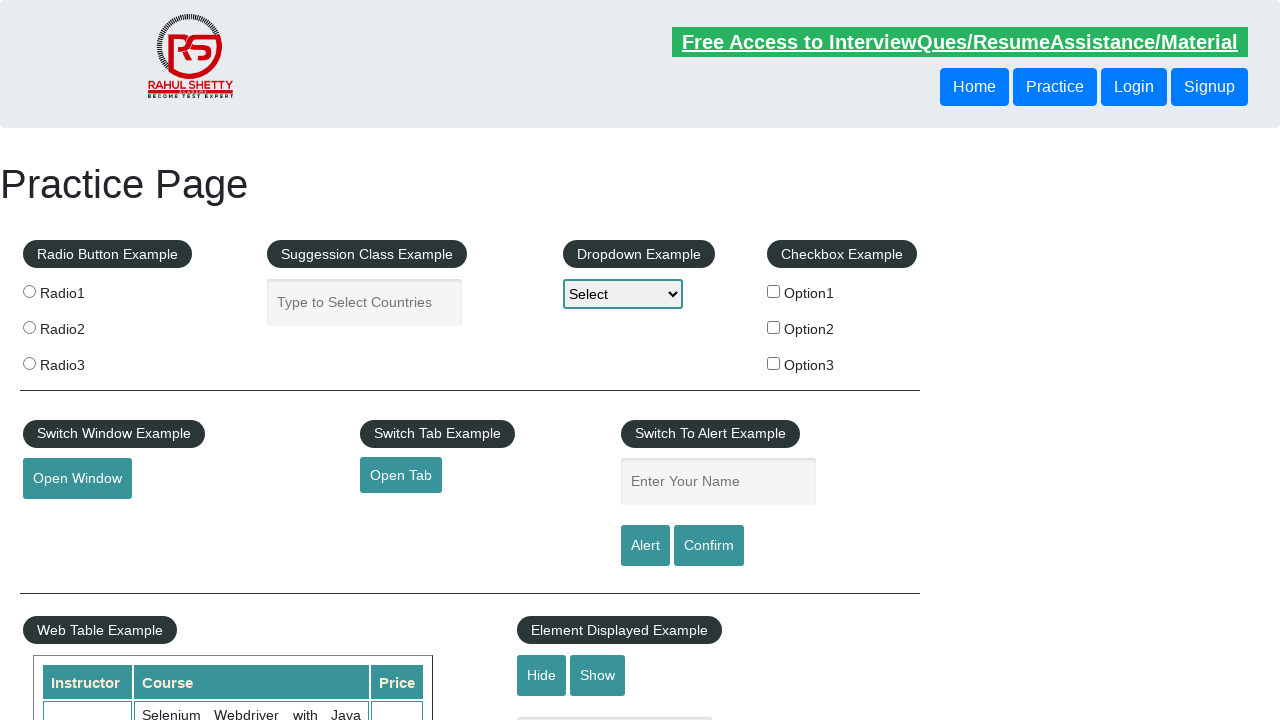

Clicked on radio button 3 at (29, 363) on input[value='radio3']
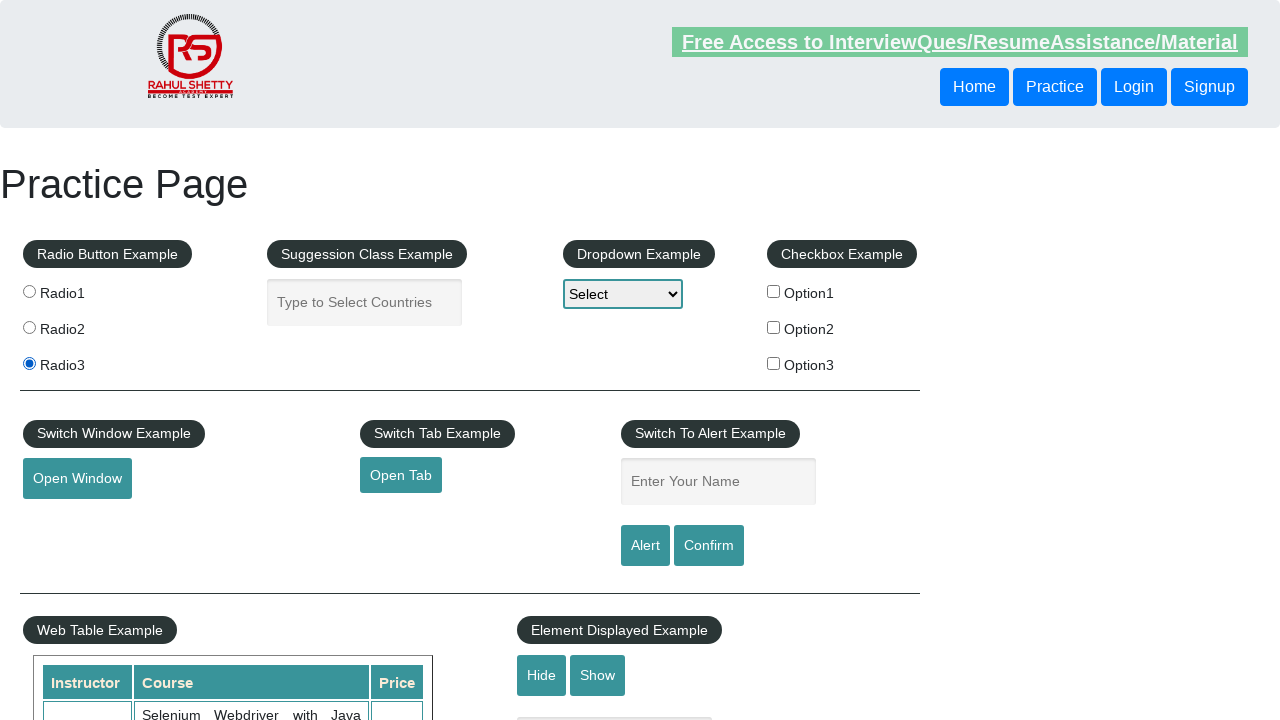

Verified radio button 3 is selected
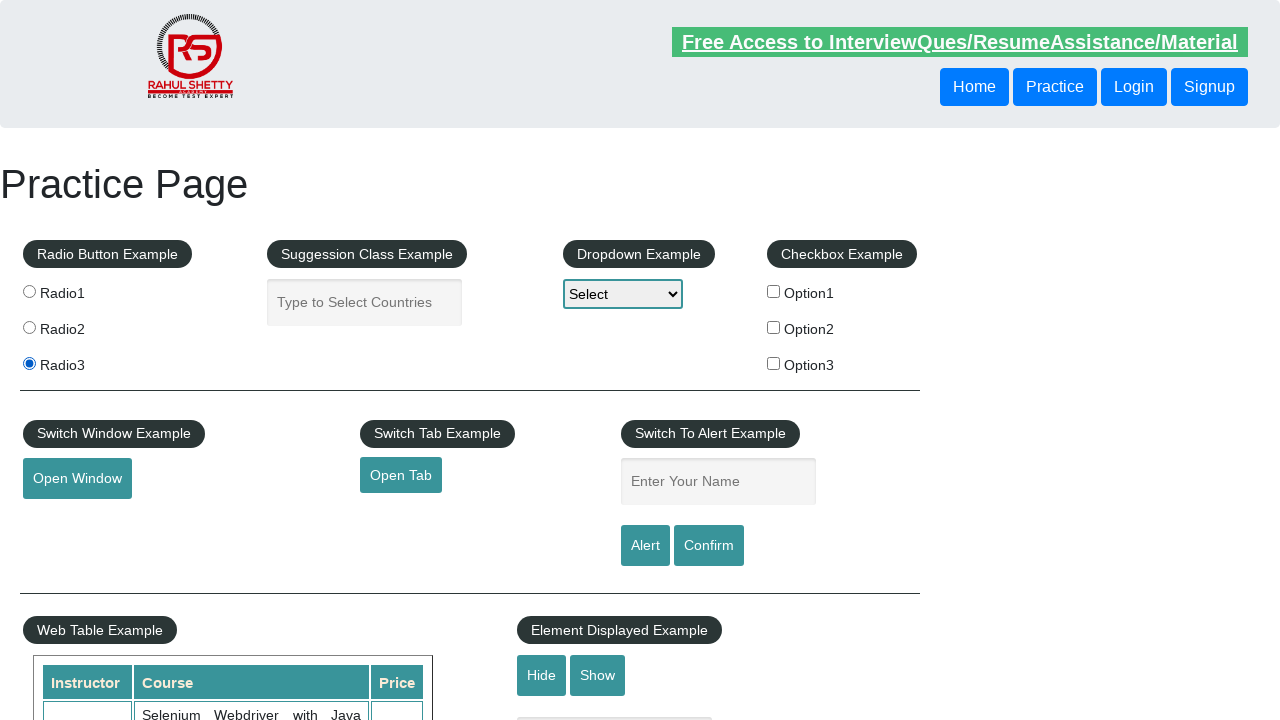

Radio button 3 selection status: True
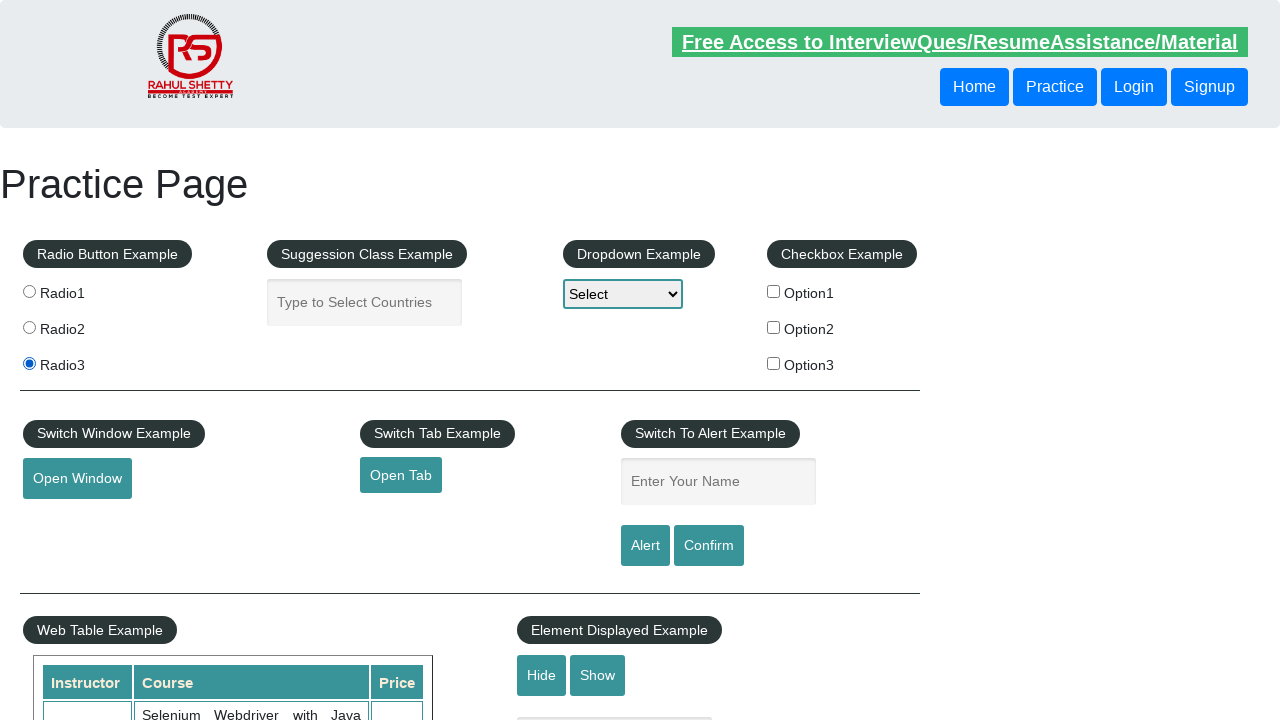

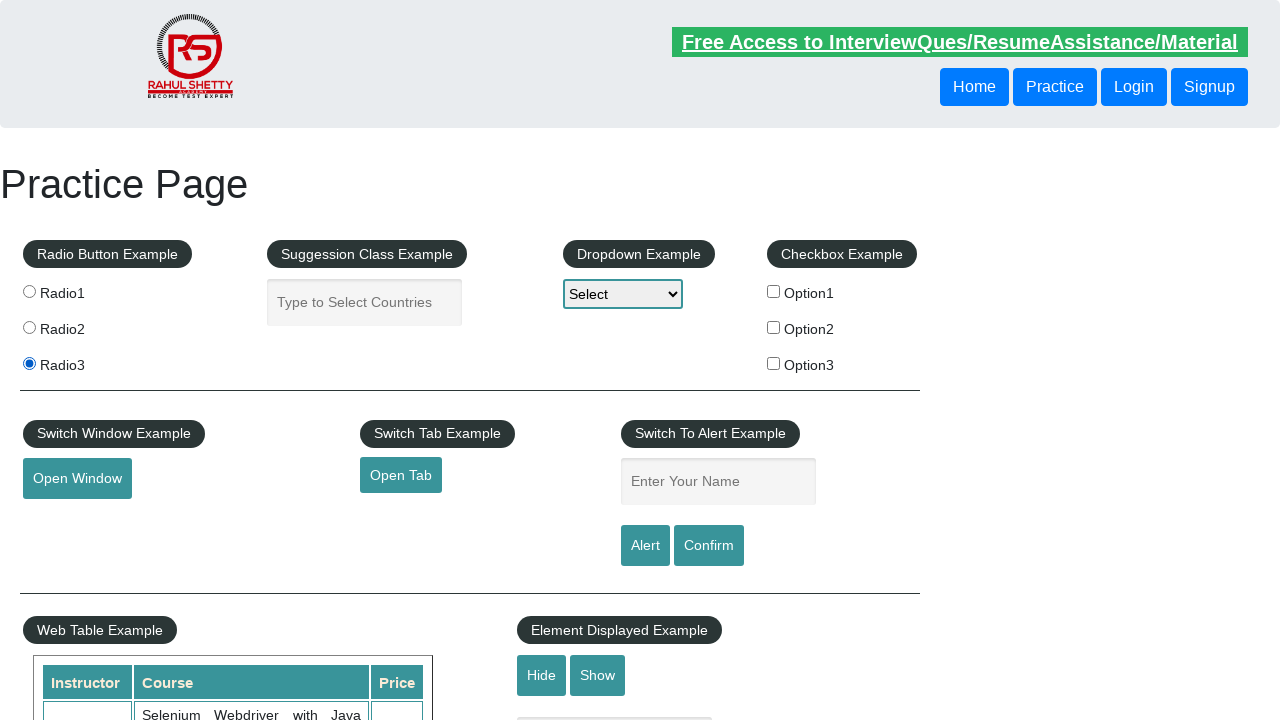